Tests login form validation with empty credentials by filling fields, clearing them, and verifying the "Username is required" error message appears

Starting URL: https://www.saucedemo.com/

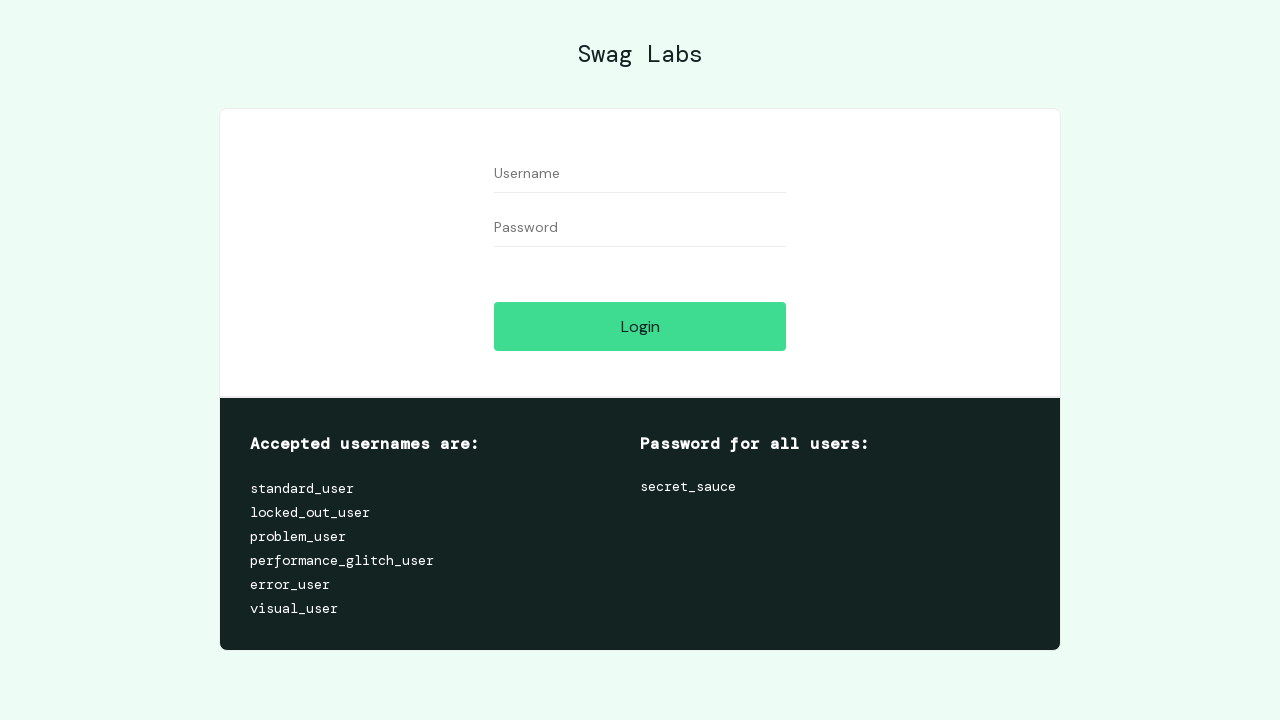

Filled username field with 'randomuser123' on //input[@id='user-name']
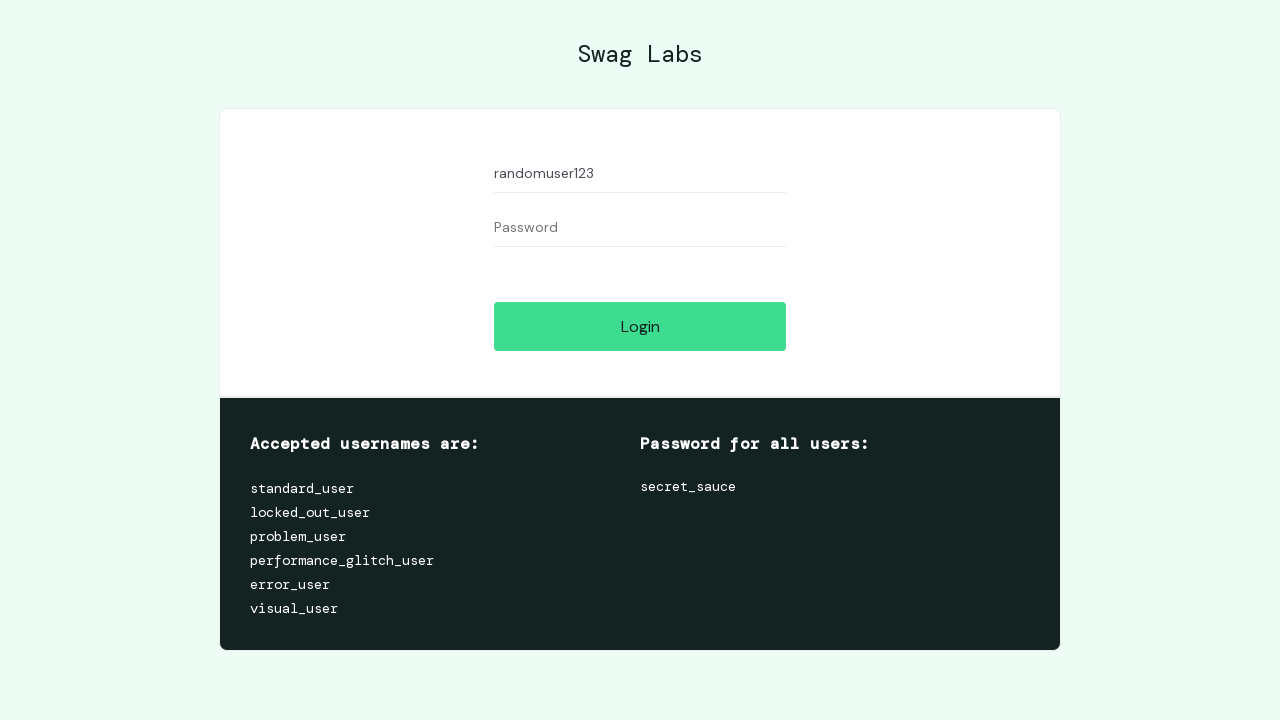

Filled password field with 'randompass456' on //input[@id='password']
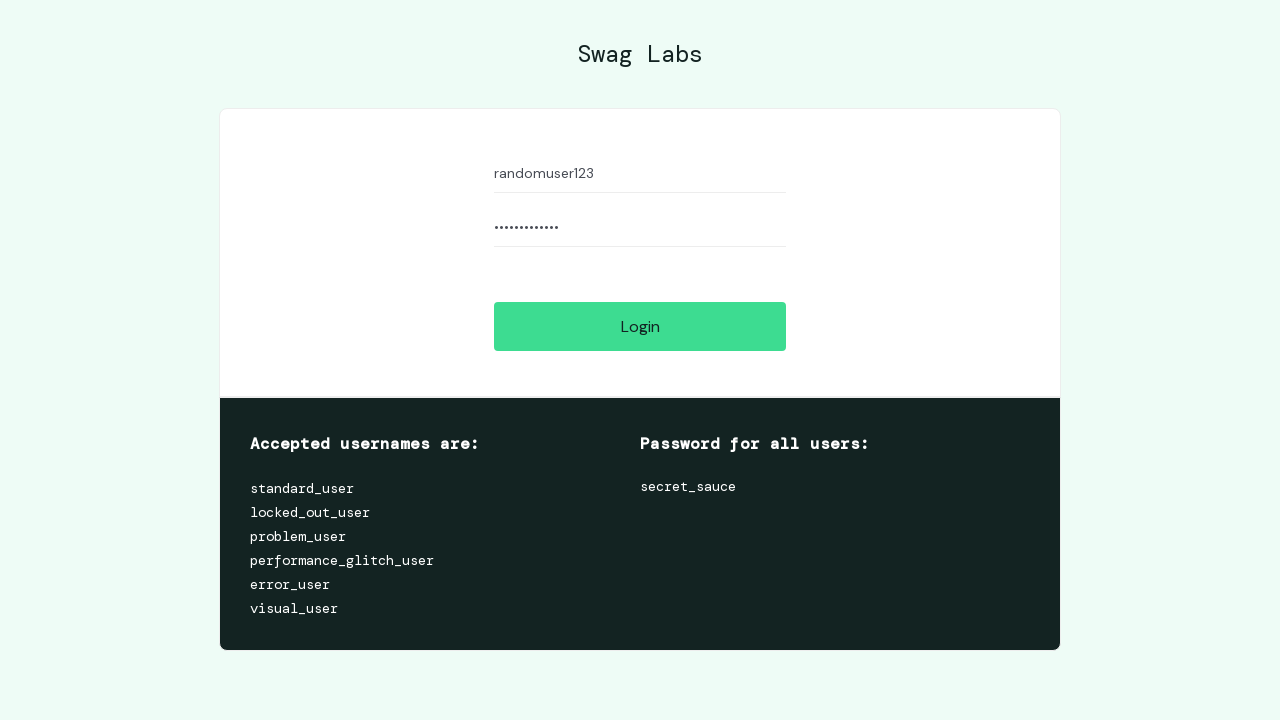

Cleared username field on //input[@id='user-name']
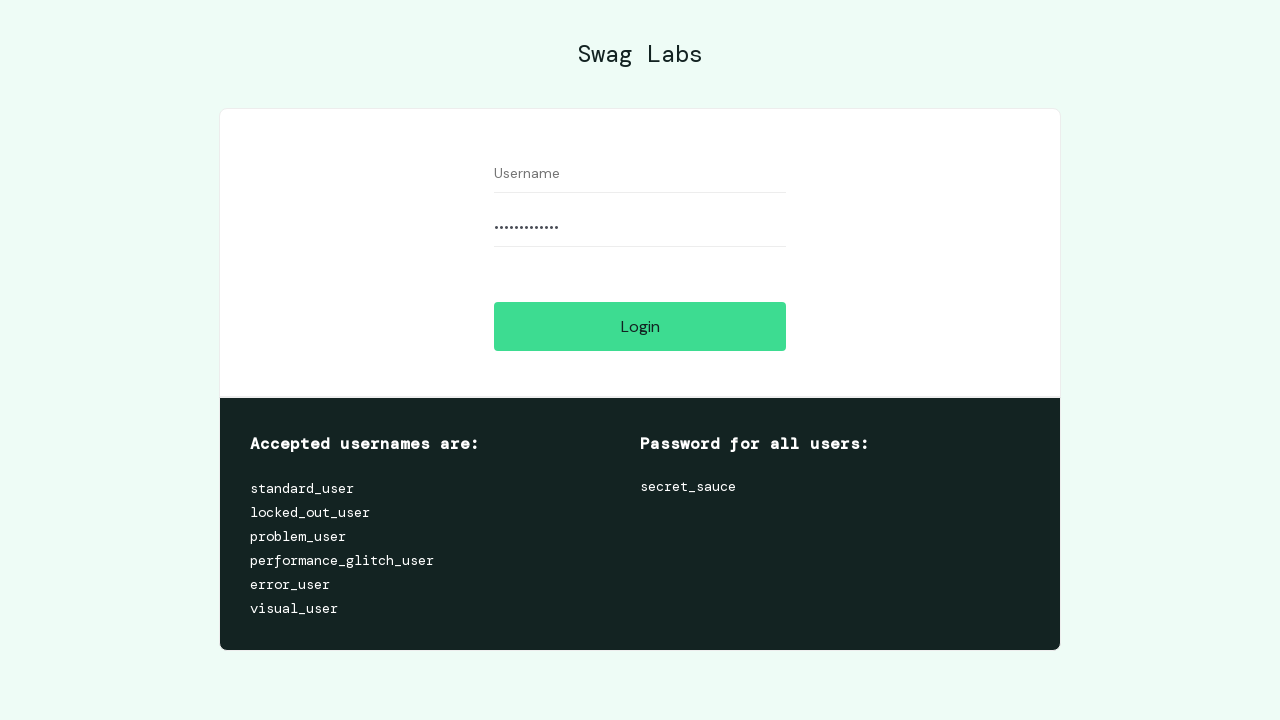

Cleared password field on //input[@id='password']
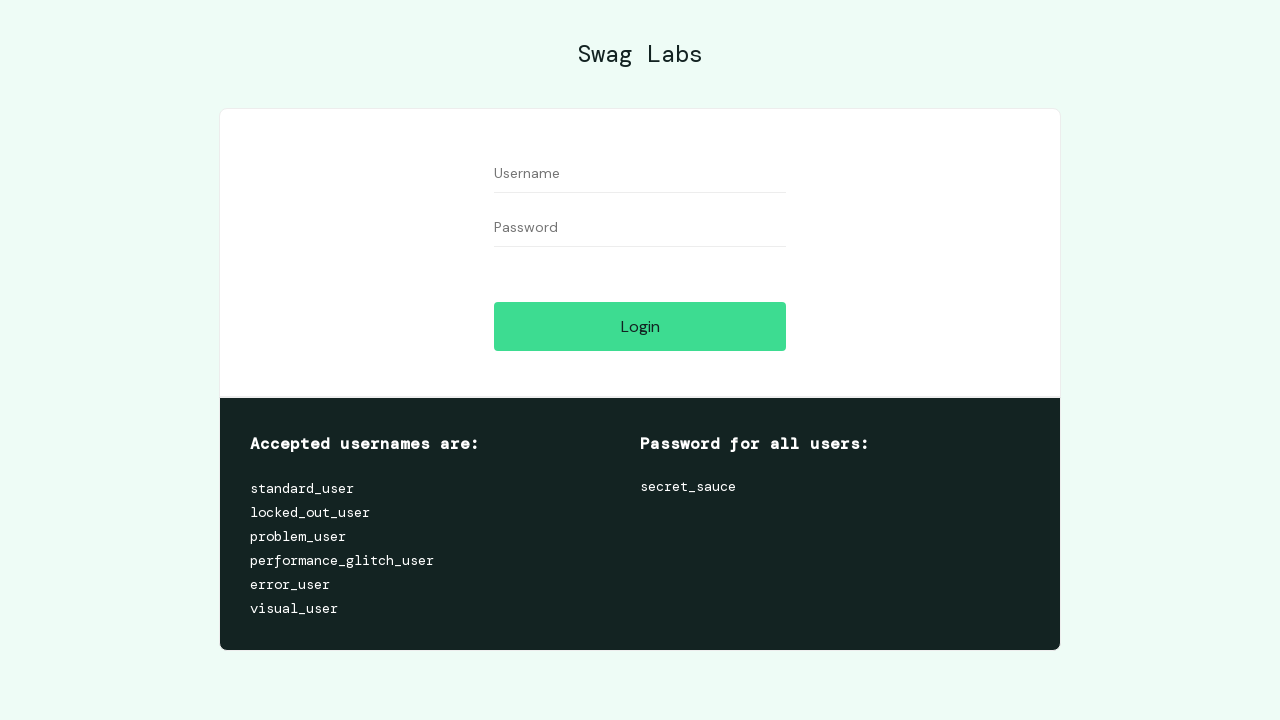

Clicked login button with empty credentials at (640, 326) on xpath=//input[@id='login-button']
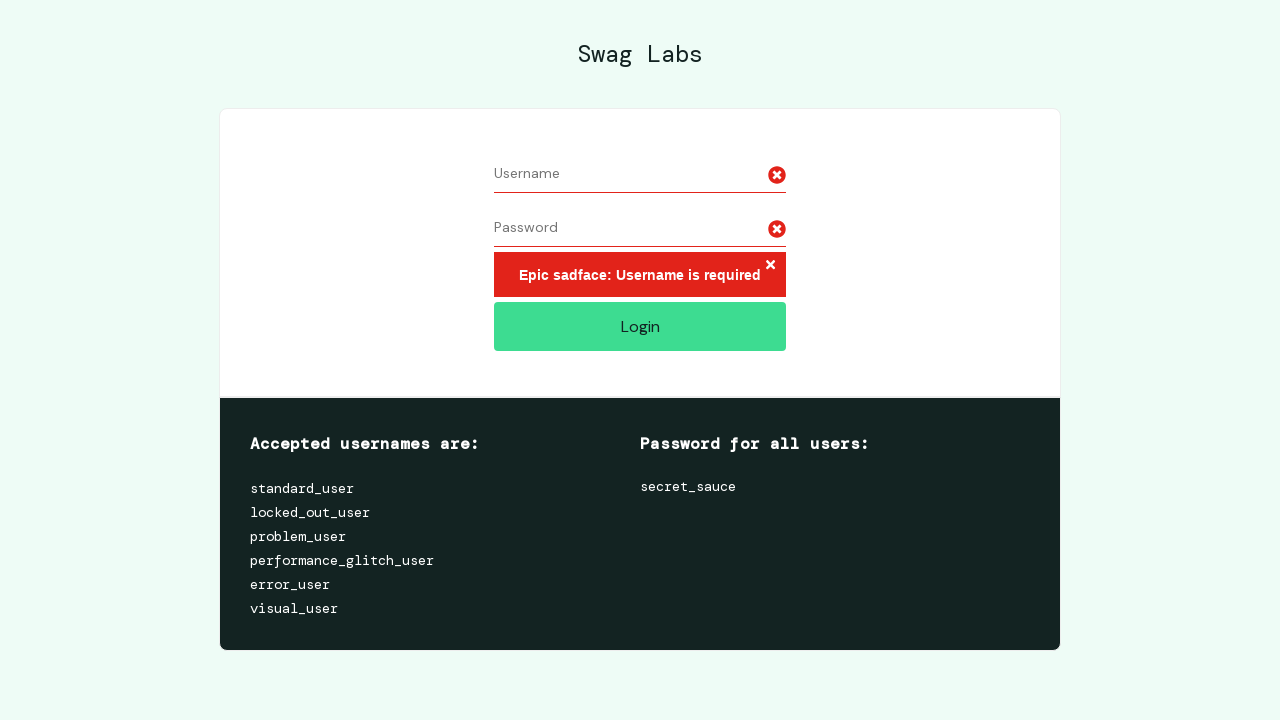

Error message element appeared
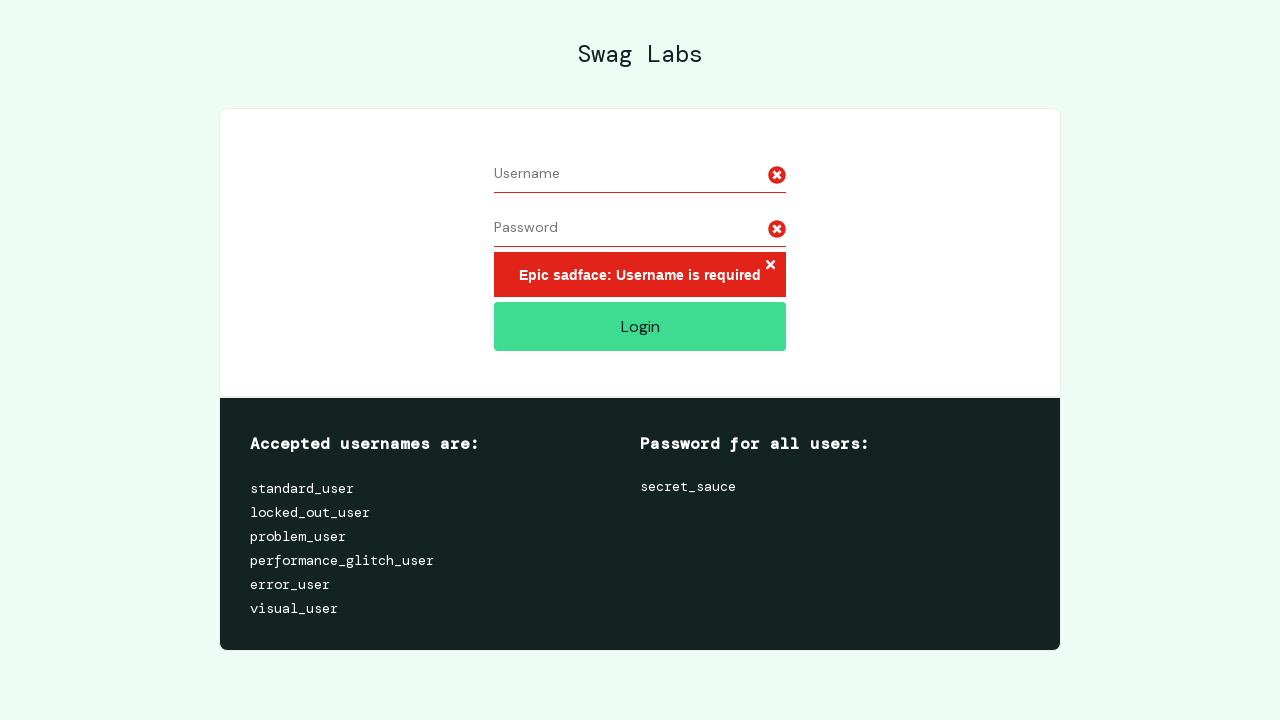

Retrieved error message text
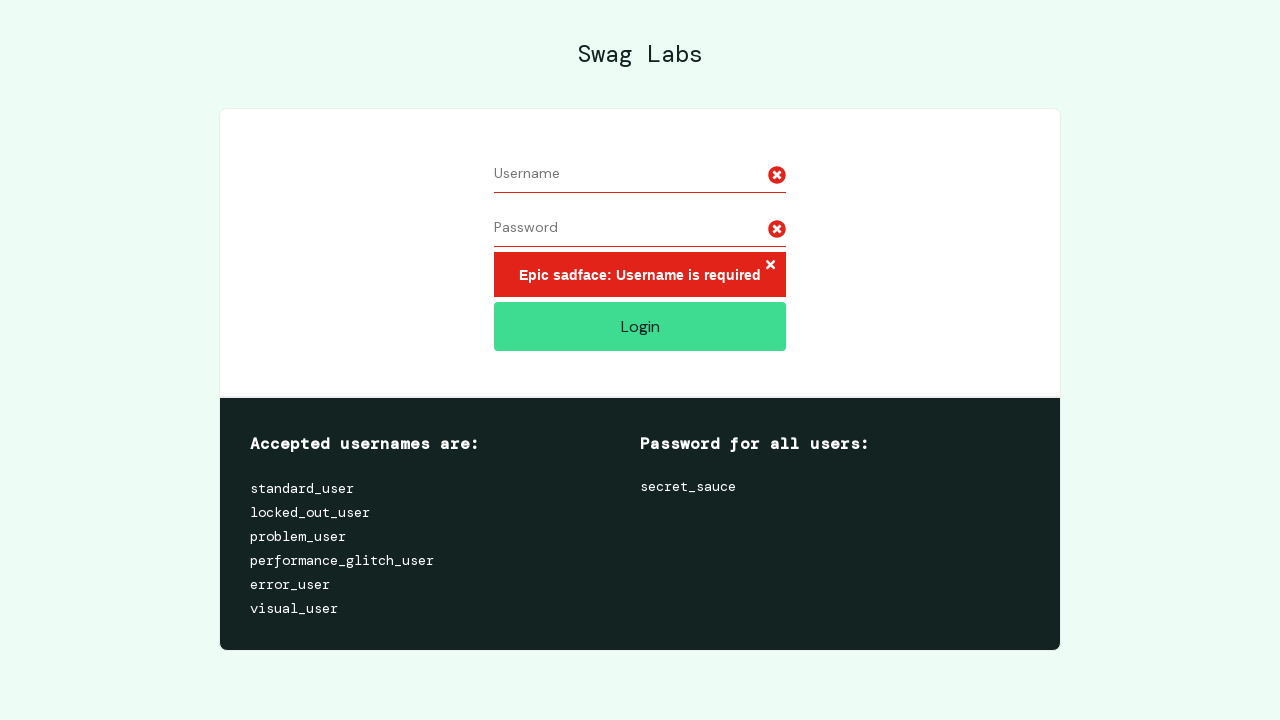

Verified 'Username is required' error message is displayed
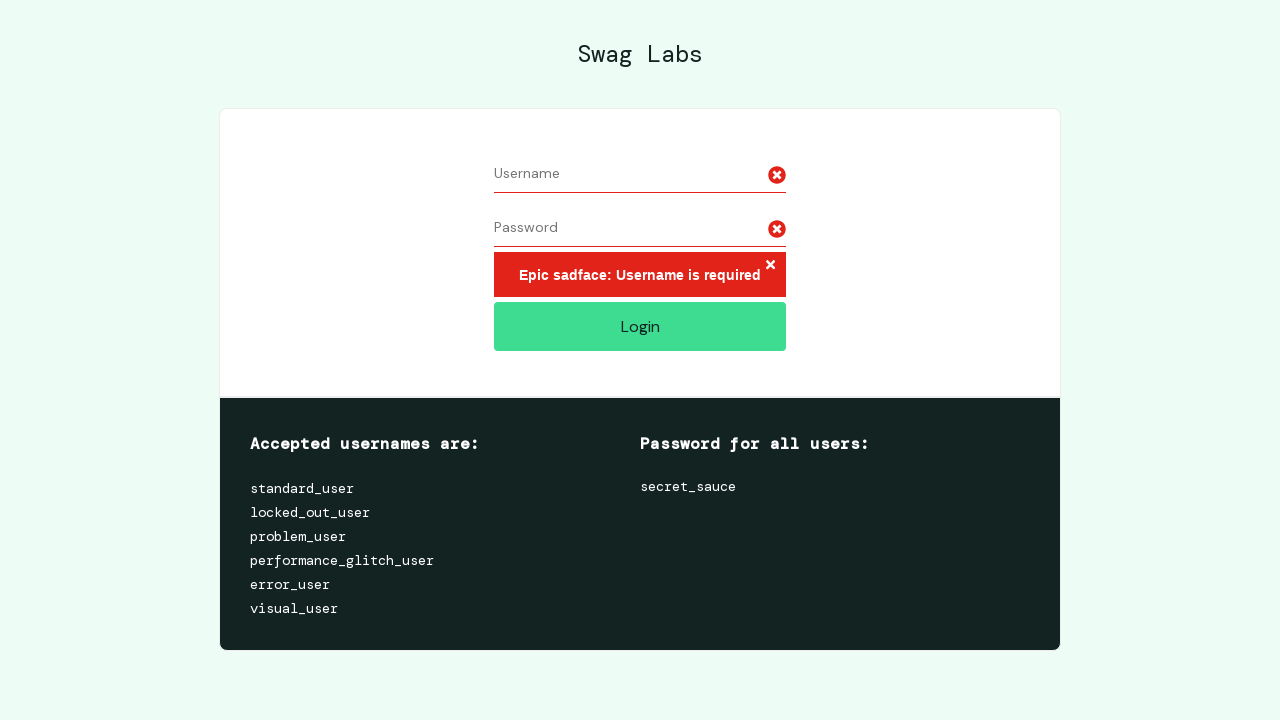

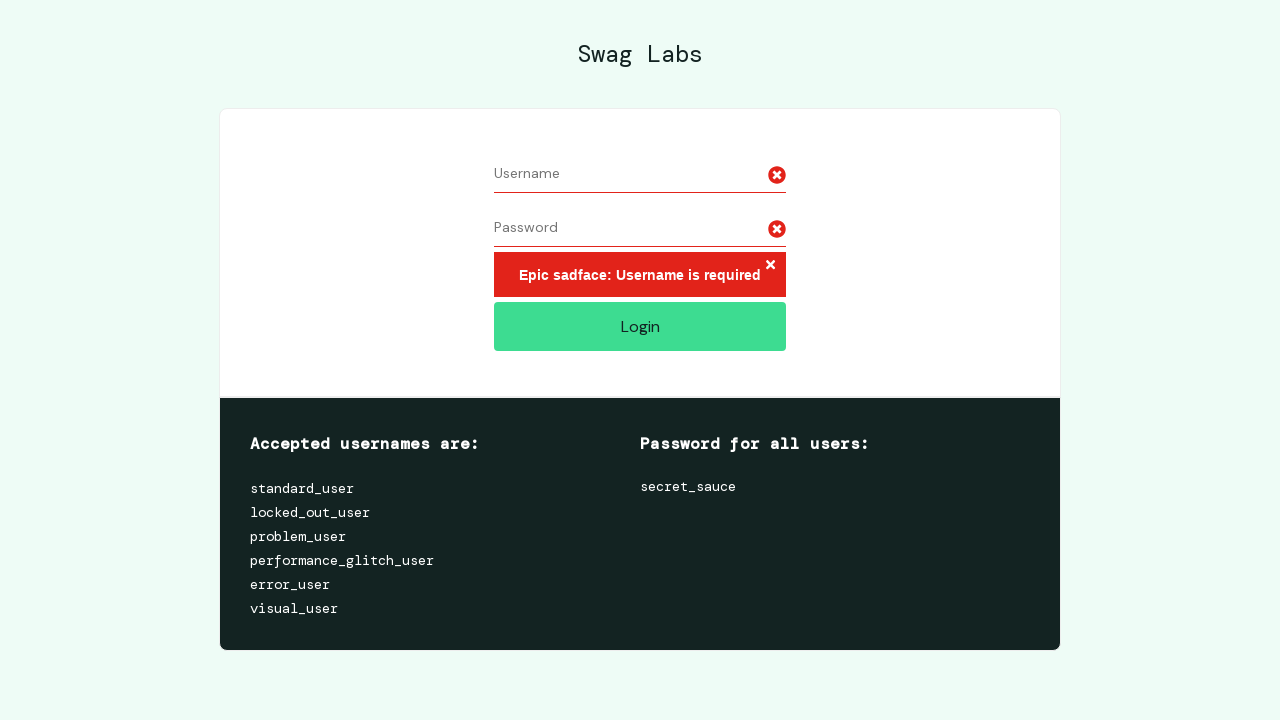